Tests checkbox functionality by navigating to a checkboxes page and verifying the state of checkboxes using attribute lookup and isSelected methods

Starting URL: http://the-internet.herokuapp.com/checkboxes

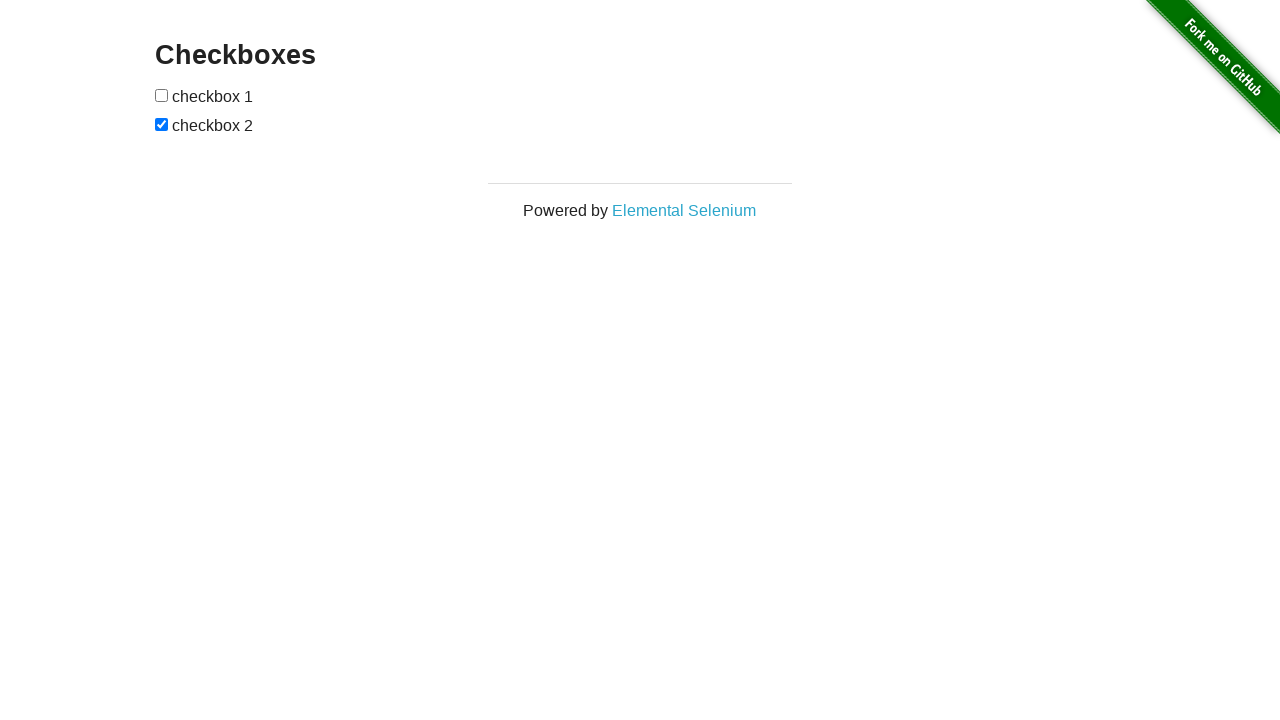

Navigated to checkboxes page
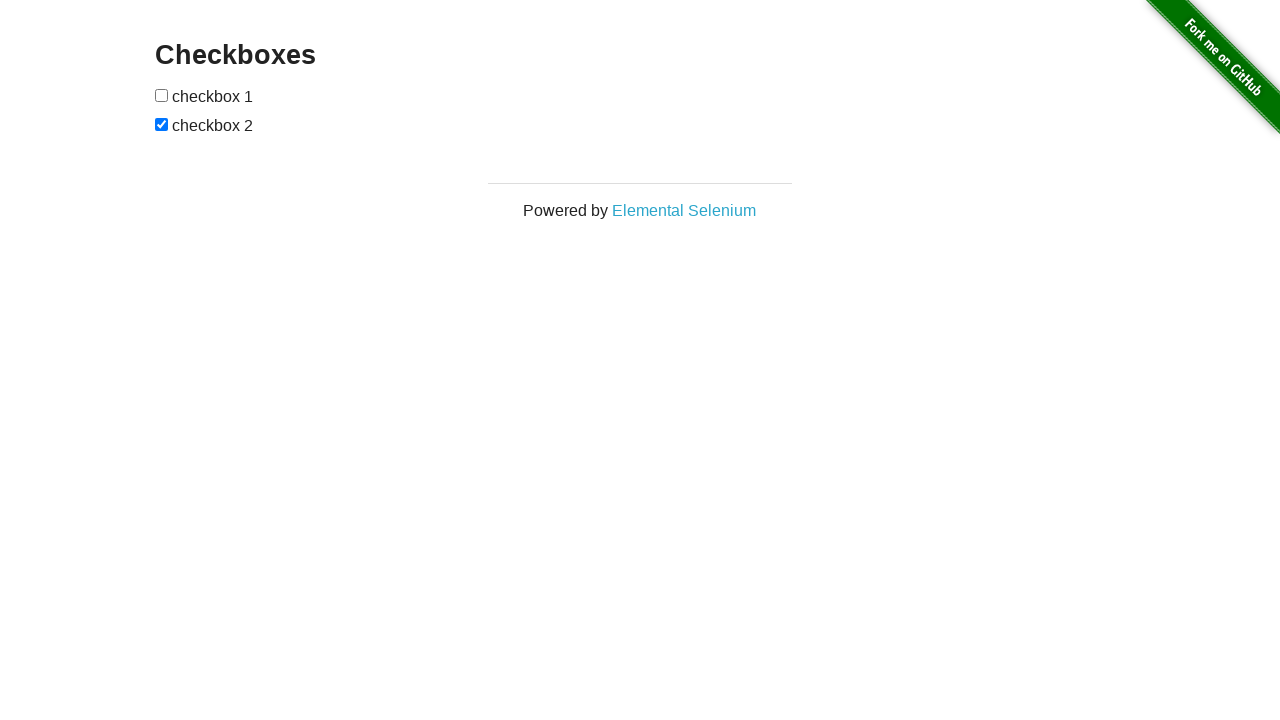

Located all checkboxes on the page
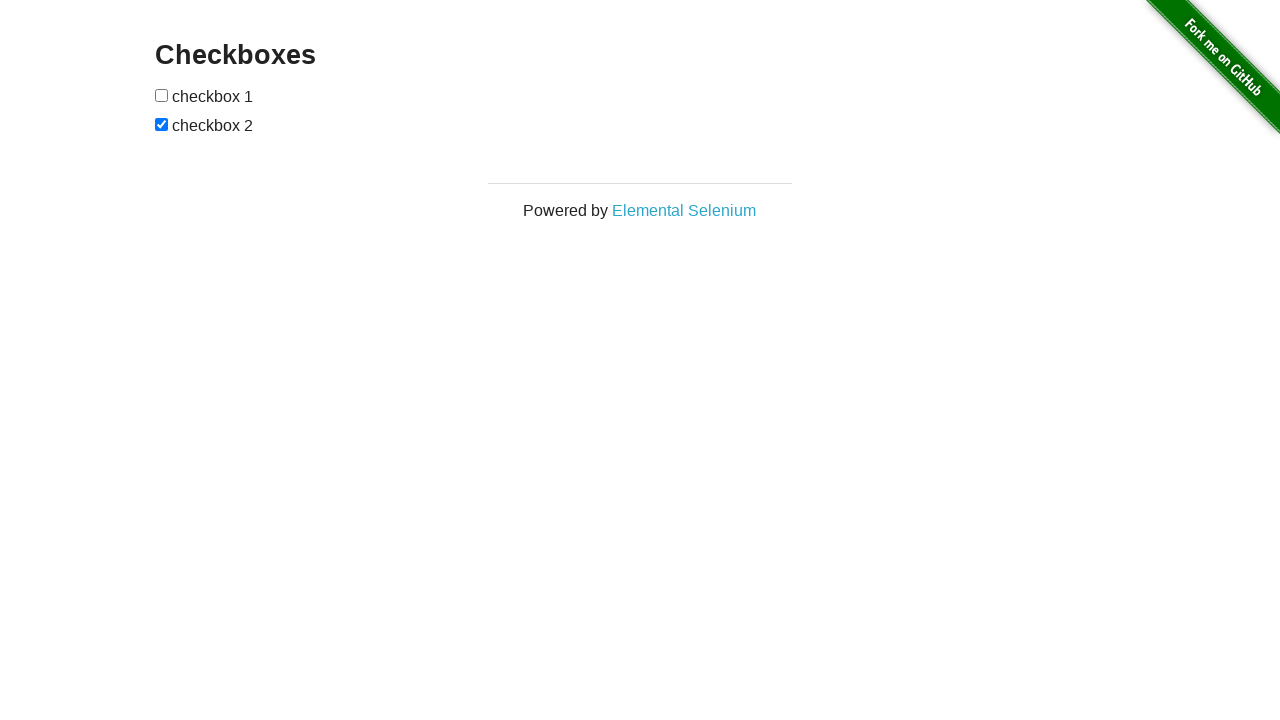

First checkbox became visible
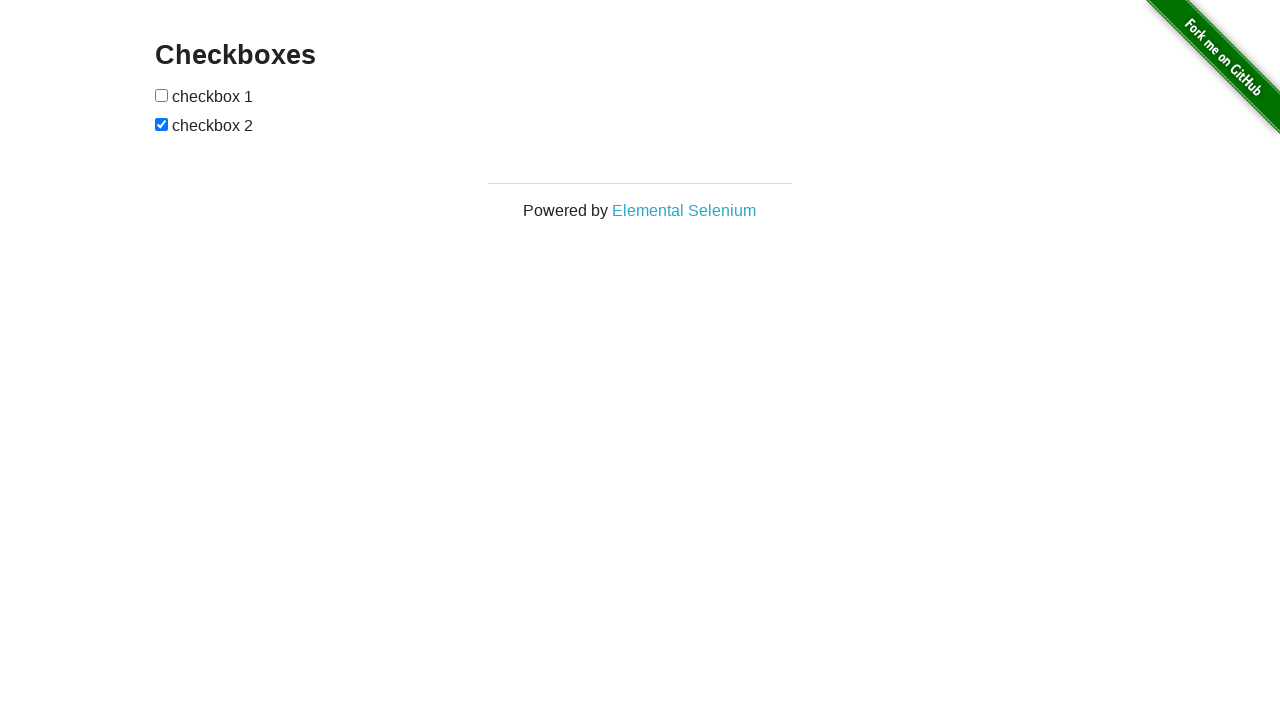

Verified that last checkbox is checked by default
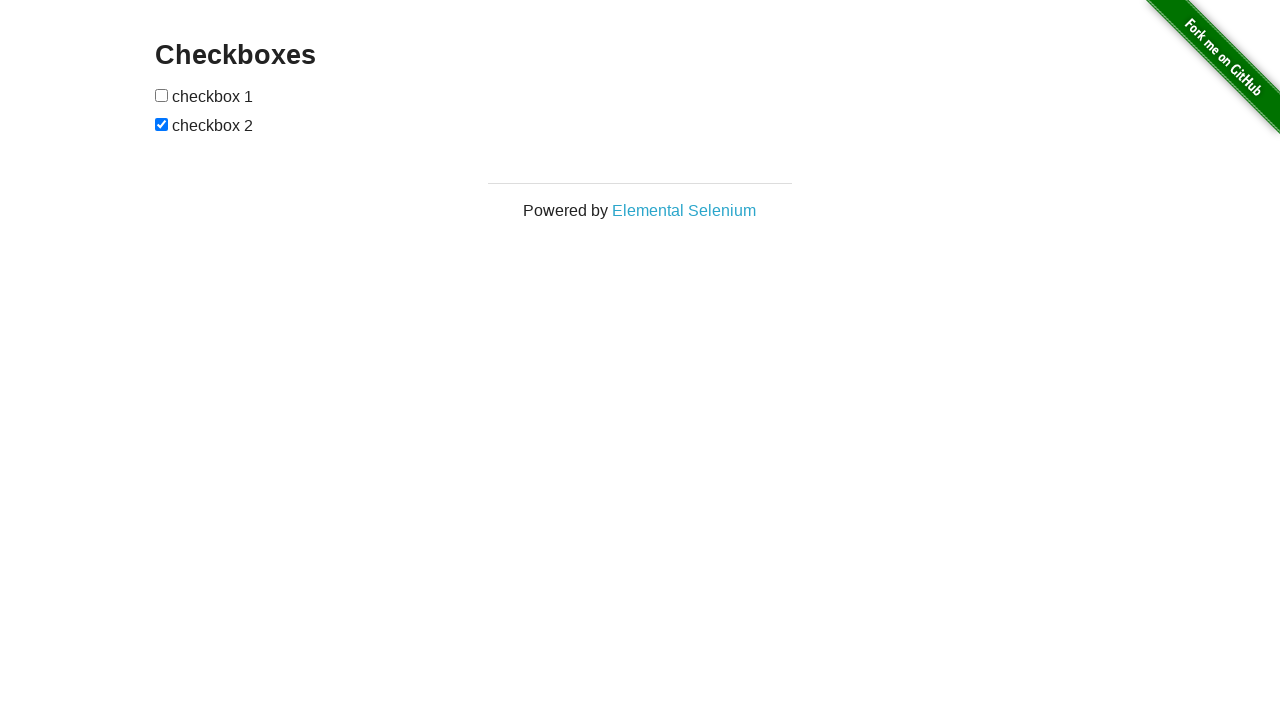

Verified that first checkbox is unchecked by default
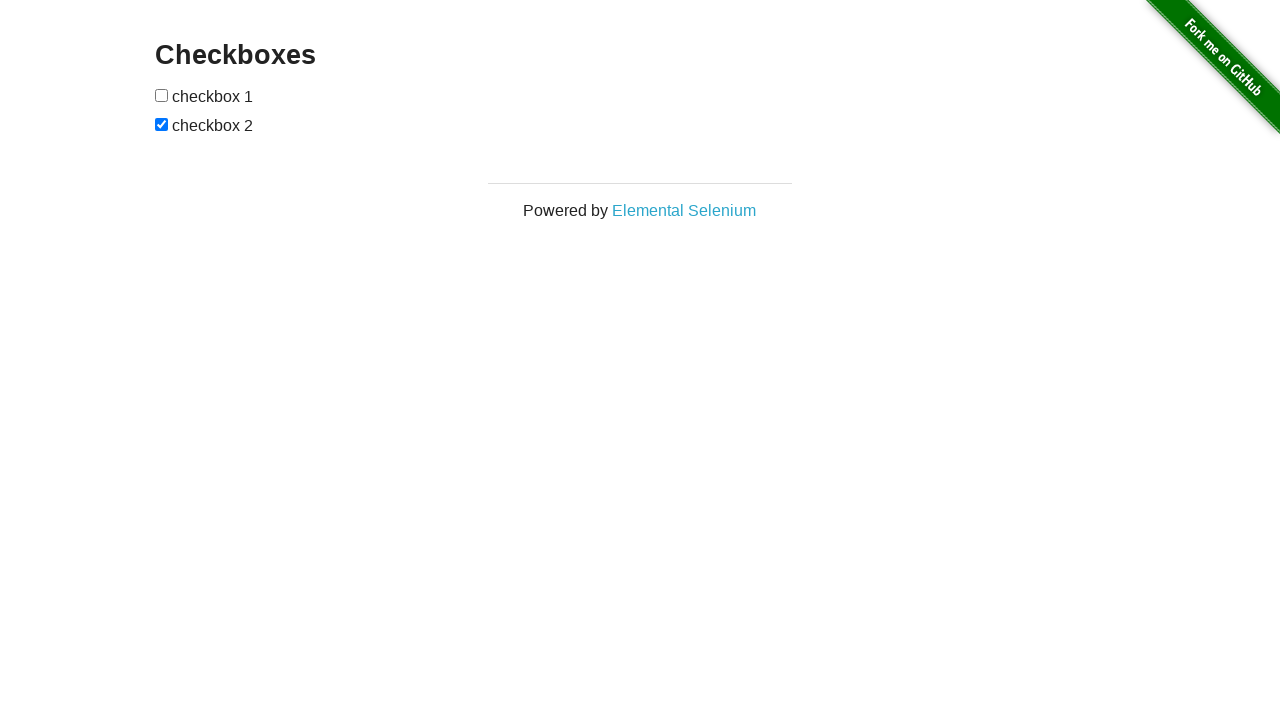

Clicked the first checkbox to check it at (162, 95) on input[type="checkbox"] >> nth=0
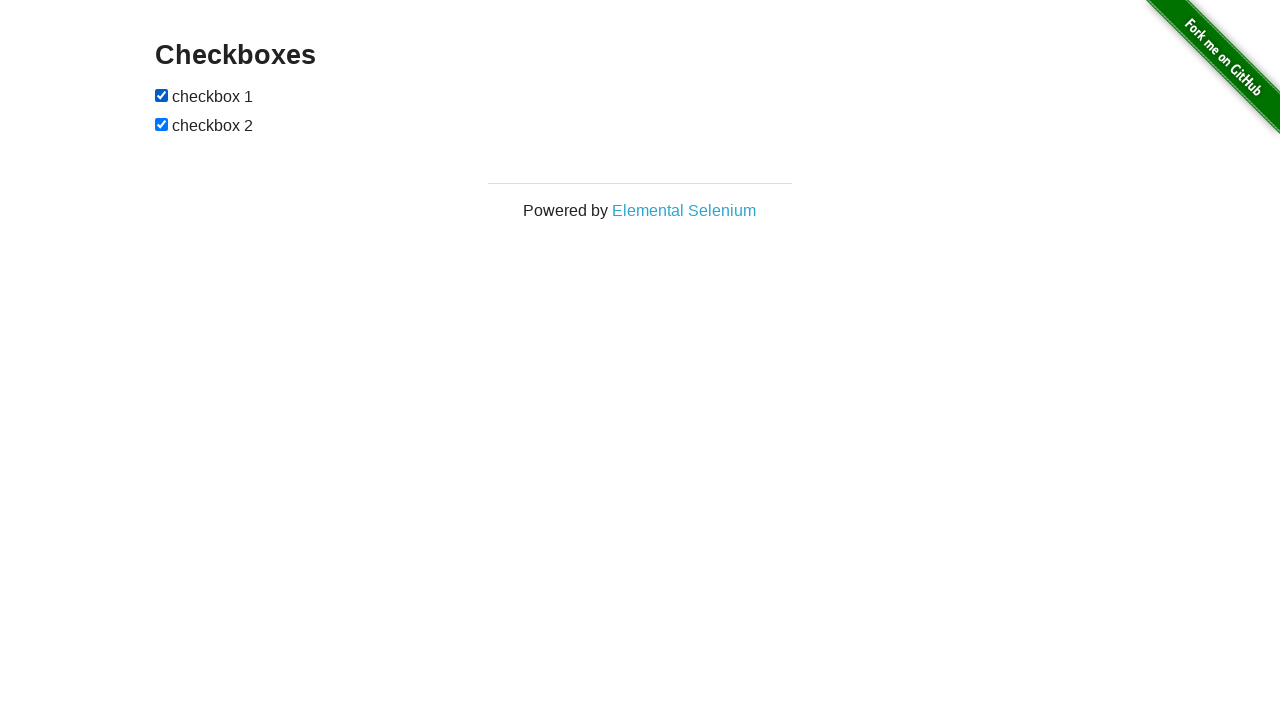

Verified that first checkbox is now checked after clicking
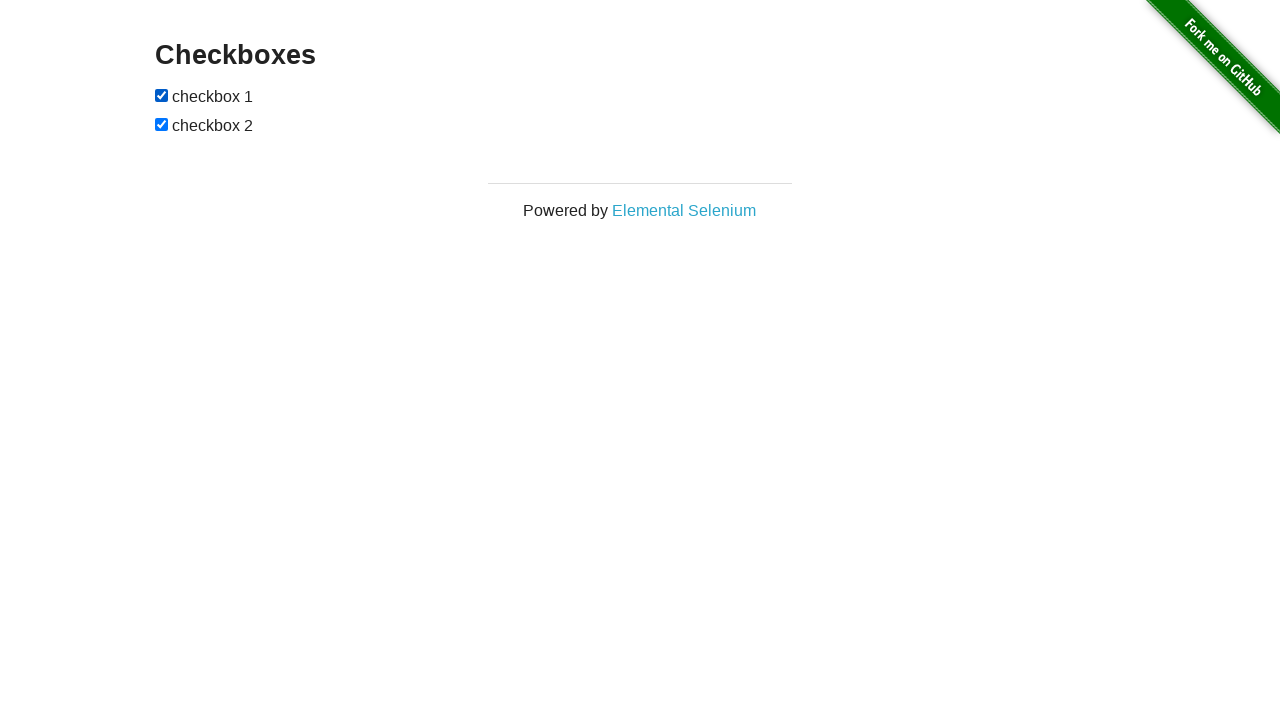

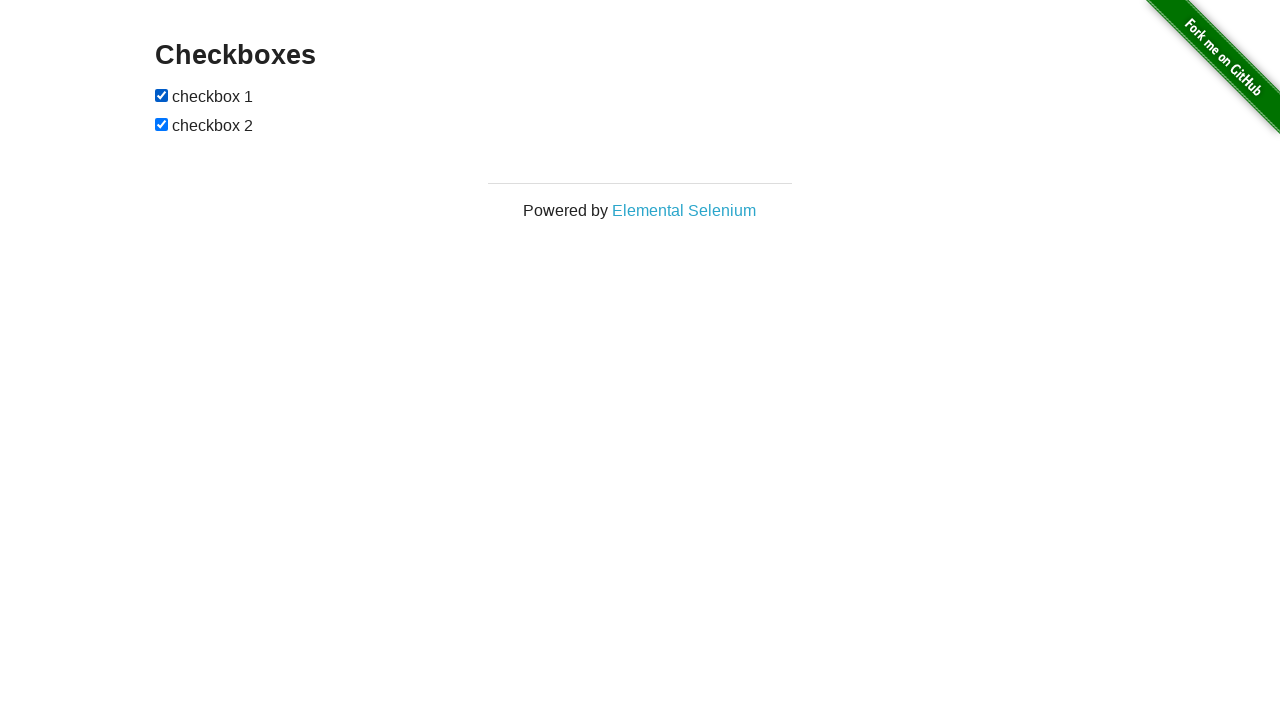